Fills all required fields in a registration form and verifies successful registration message

Starting URL: http://suninjuly.github.io/registration2.html

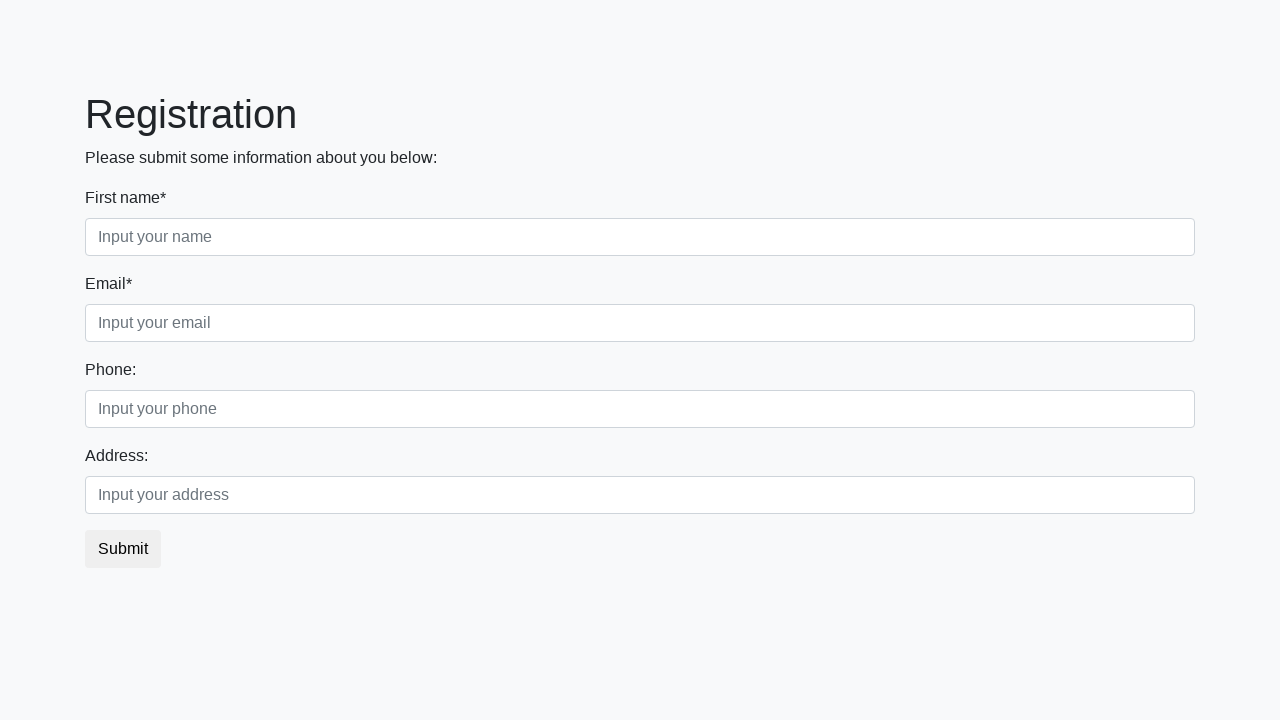

Filled a required field with 'abcde' on input:required >> nth=0
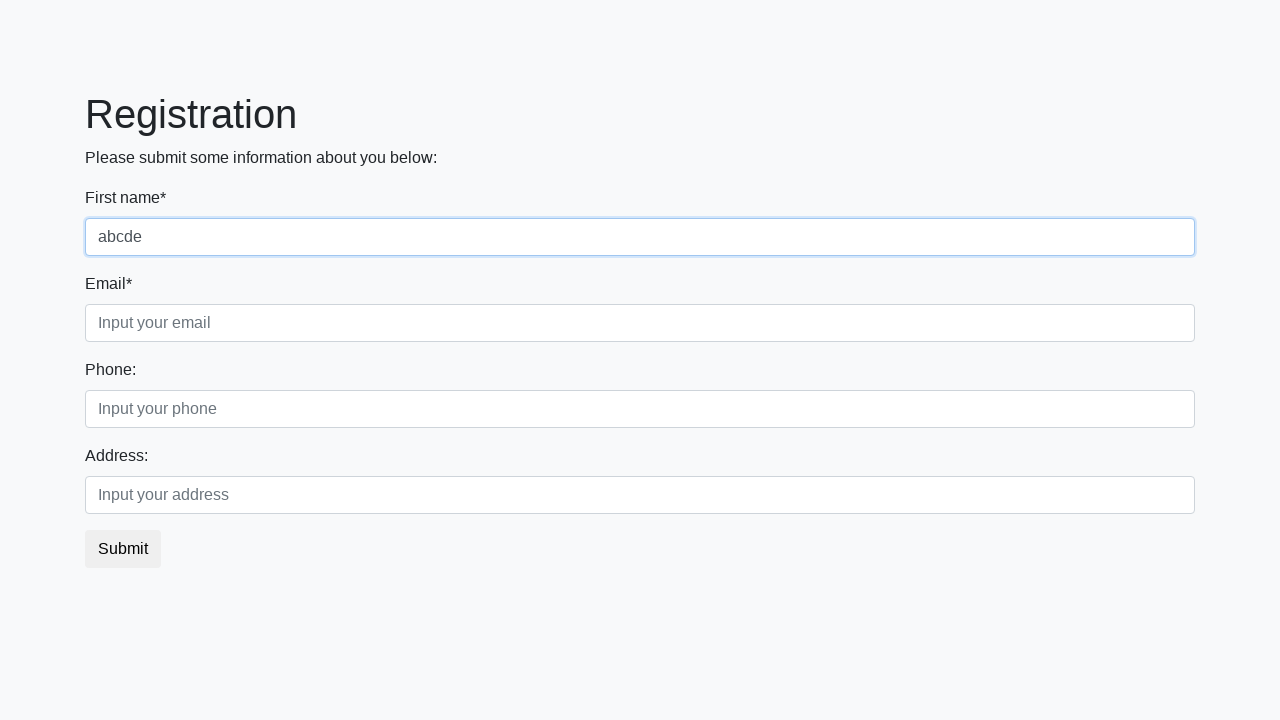

Filled a required field with 'abcde' on input:required >> nth=1
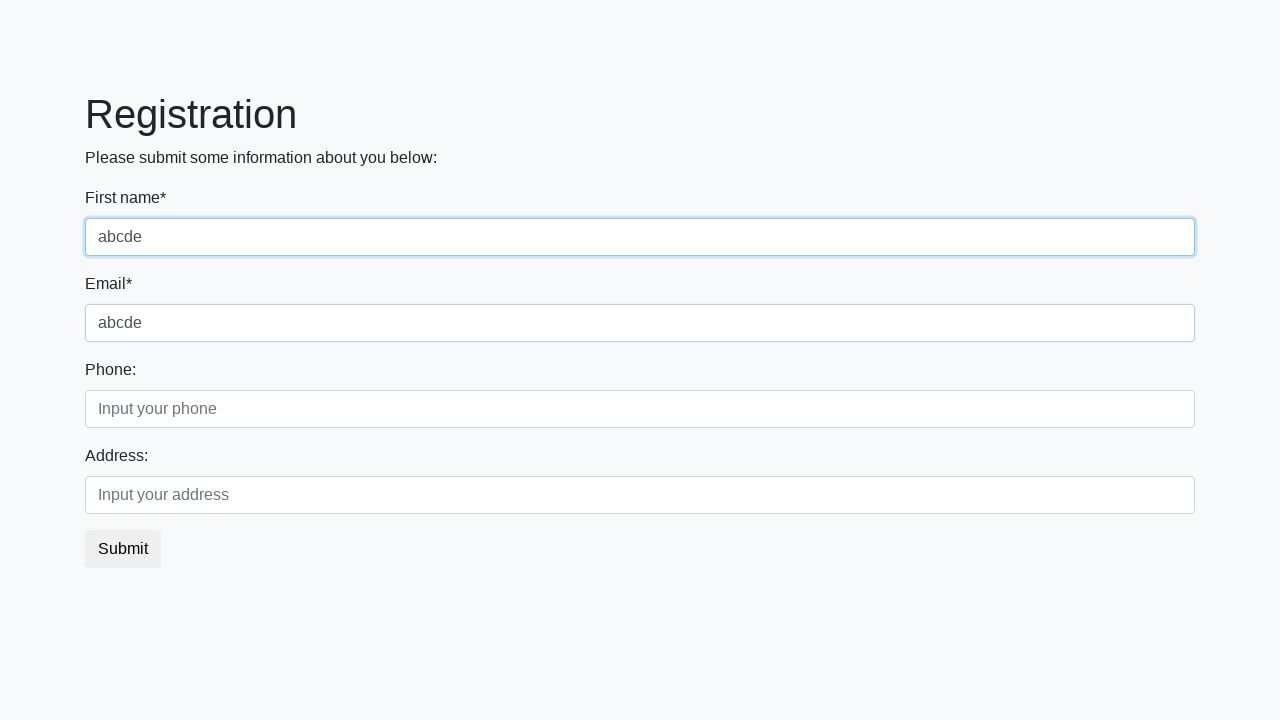

Clicked submit button to submit registration form at (123, 549) on button.btn
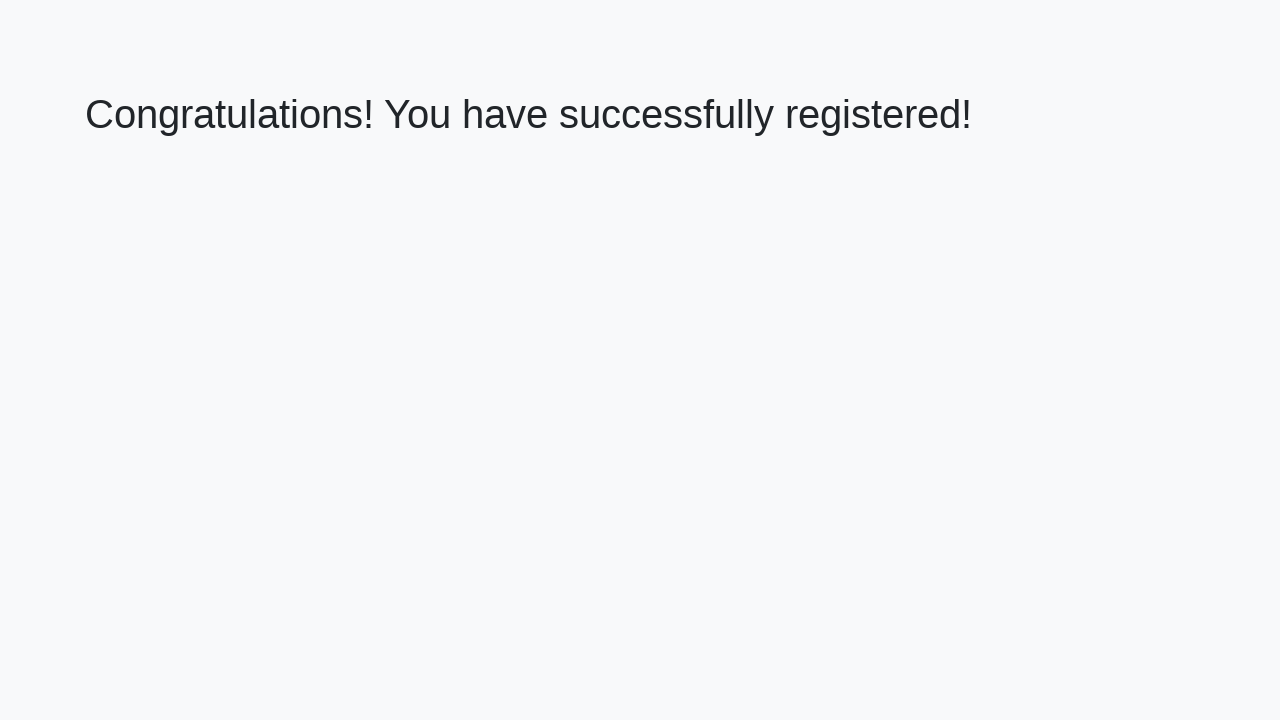

Success message header loaded
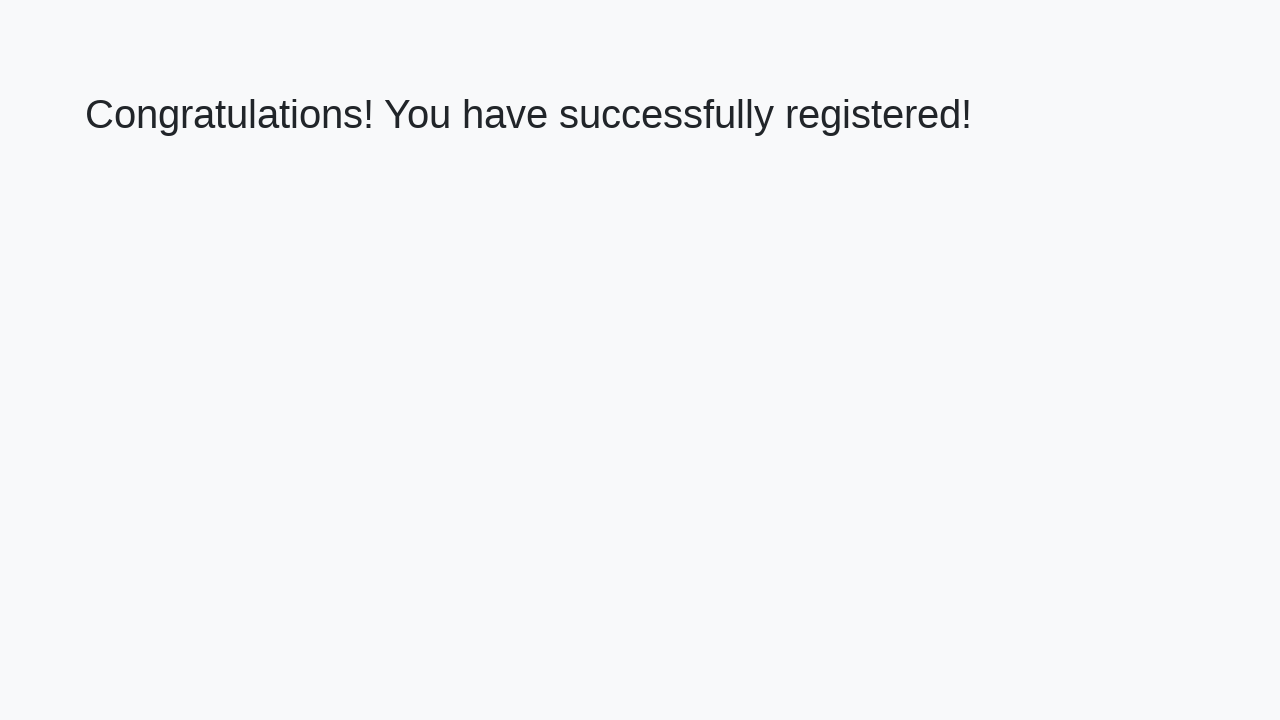

Retrieved success message text content
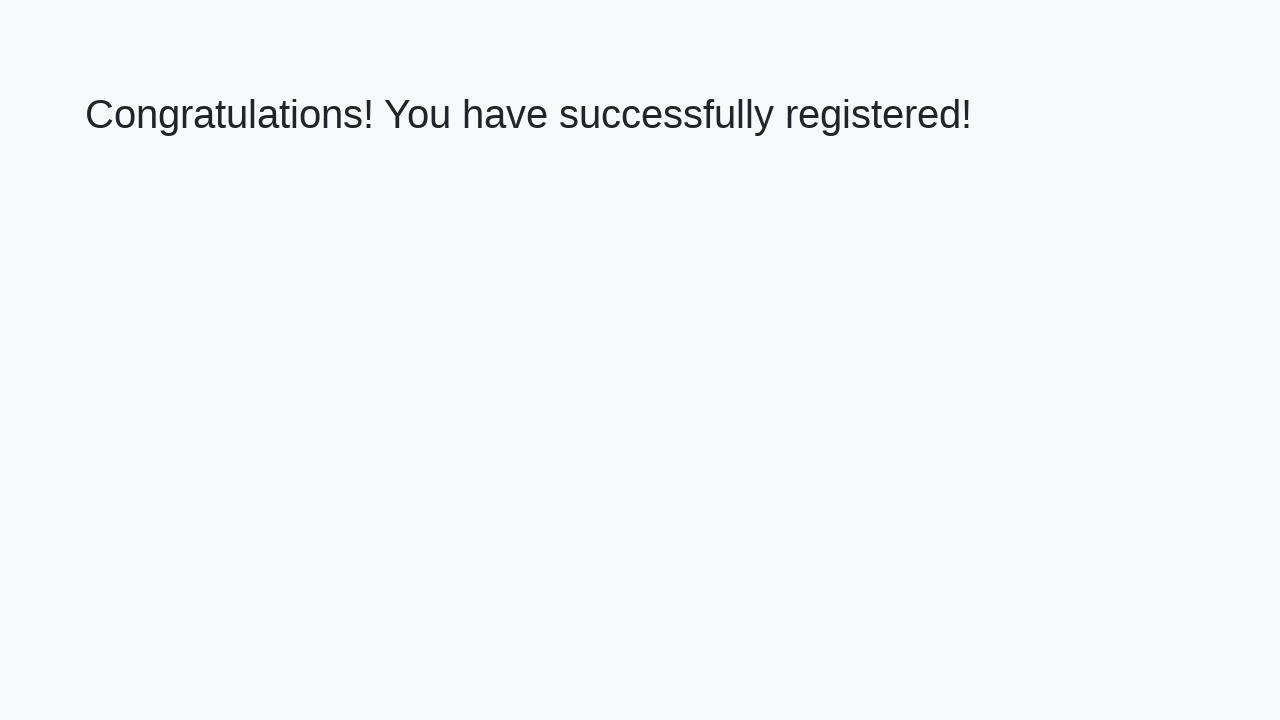

Verified successful registration message matches expected text
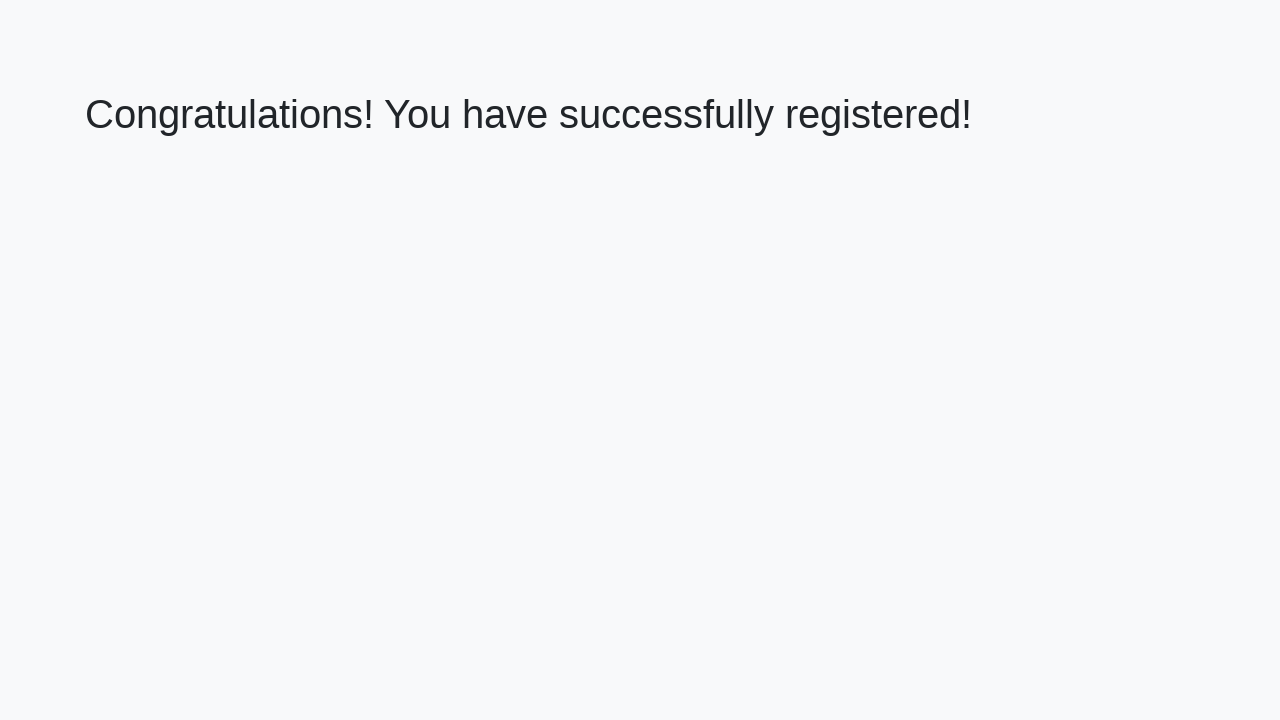

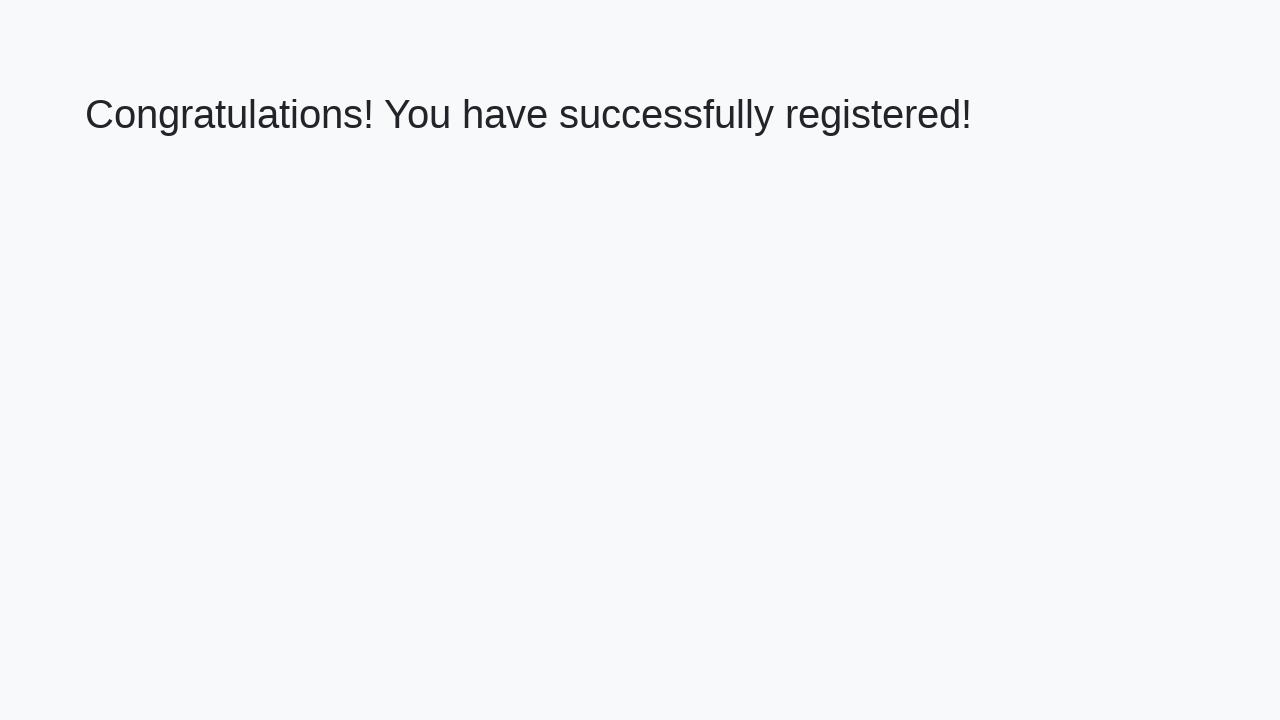